Tests navigation to Catalog page and verifies cat image is displayed

Starting URL: https://cs1632.appspot.com/

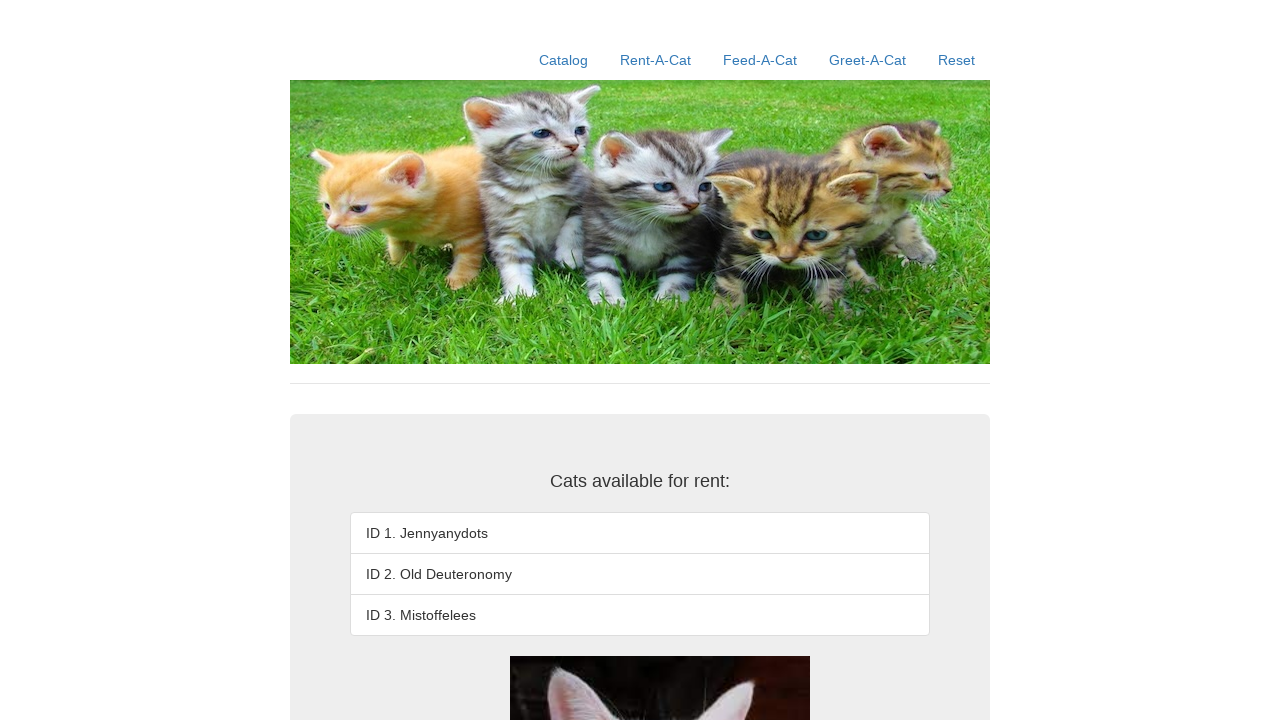

Clicked on Catalog link at (564, 60) on a:text('Catalog')
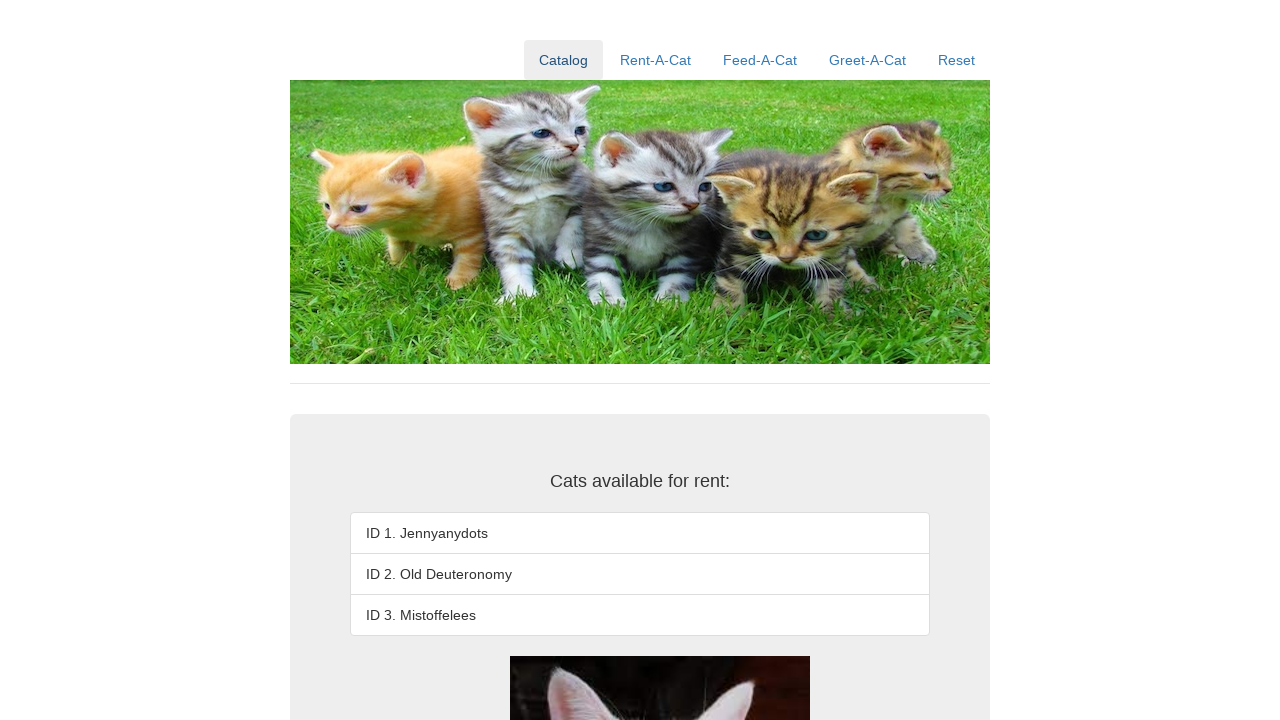

Waited for cat image to load
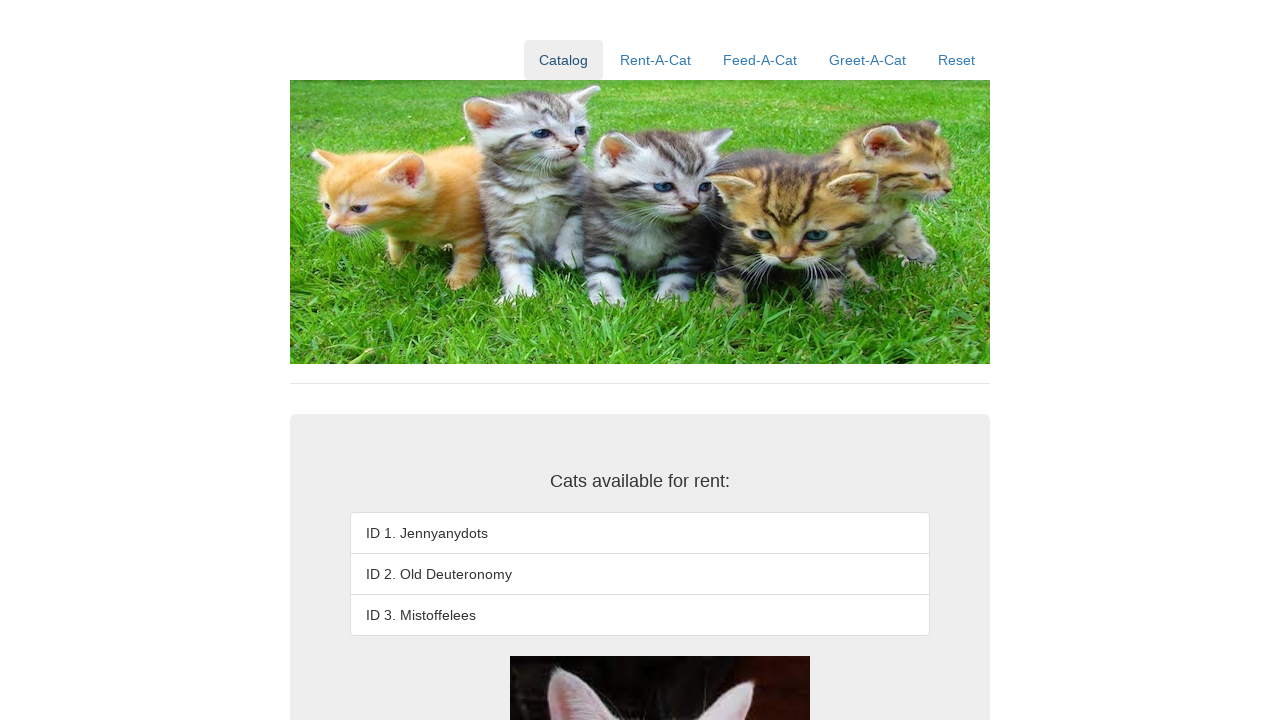

Verified cat image is displayed on Catalog page
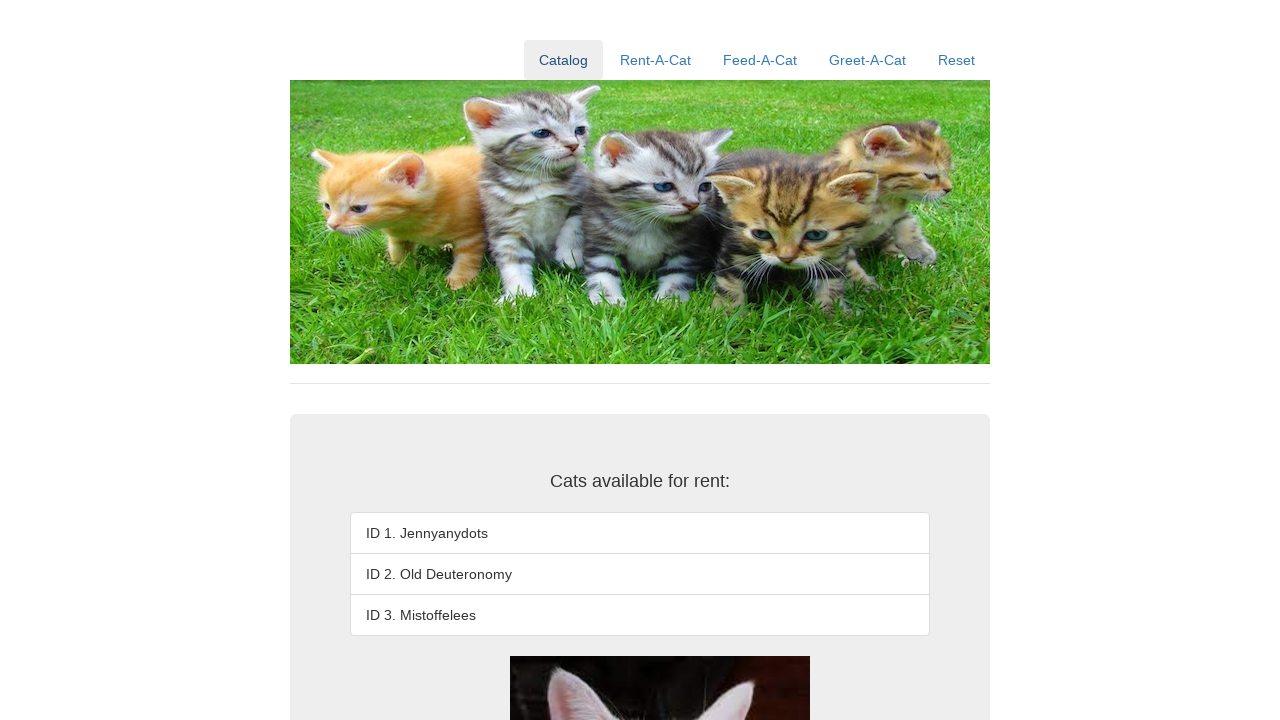

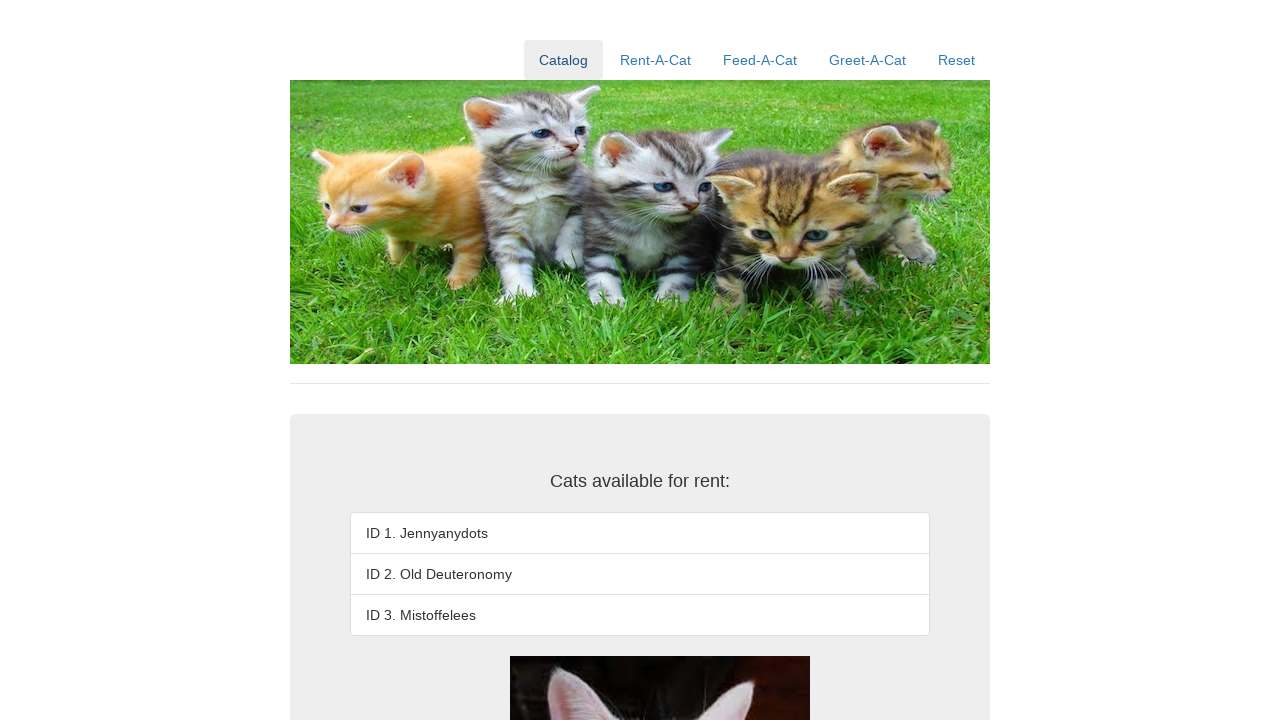